Navigates to Selenium Playground, clicks on Checkbox Demo link, and verifies the page header (expected to fail assertion in original)

Starting URL: https://www.lambdatest.com/selenium-playground/

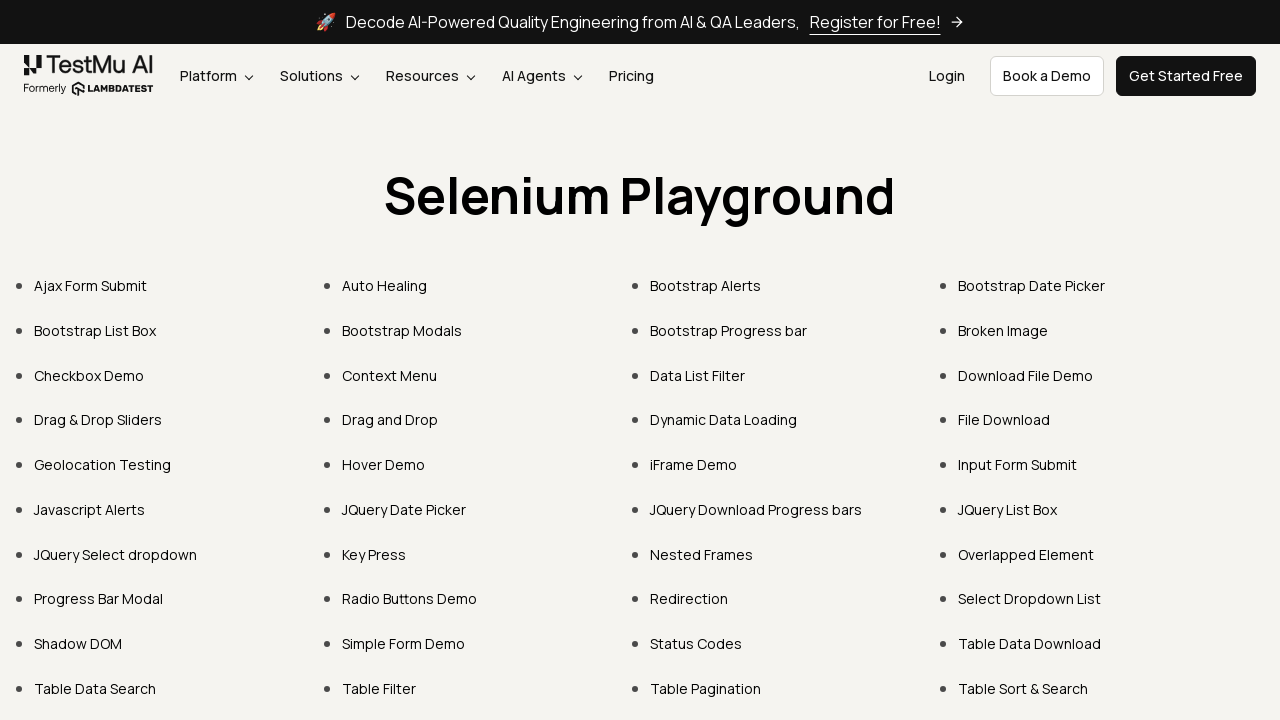

Clicked on Checkbox Demo link at (89, 375) on xpath=//a[text()='Checkbox Demo']
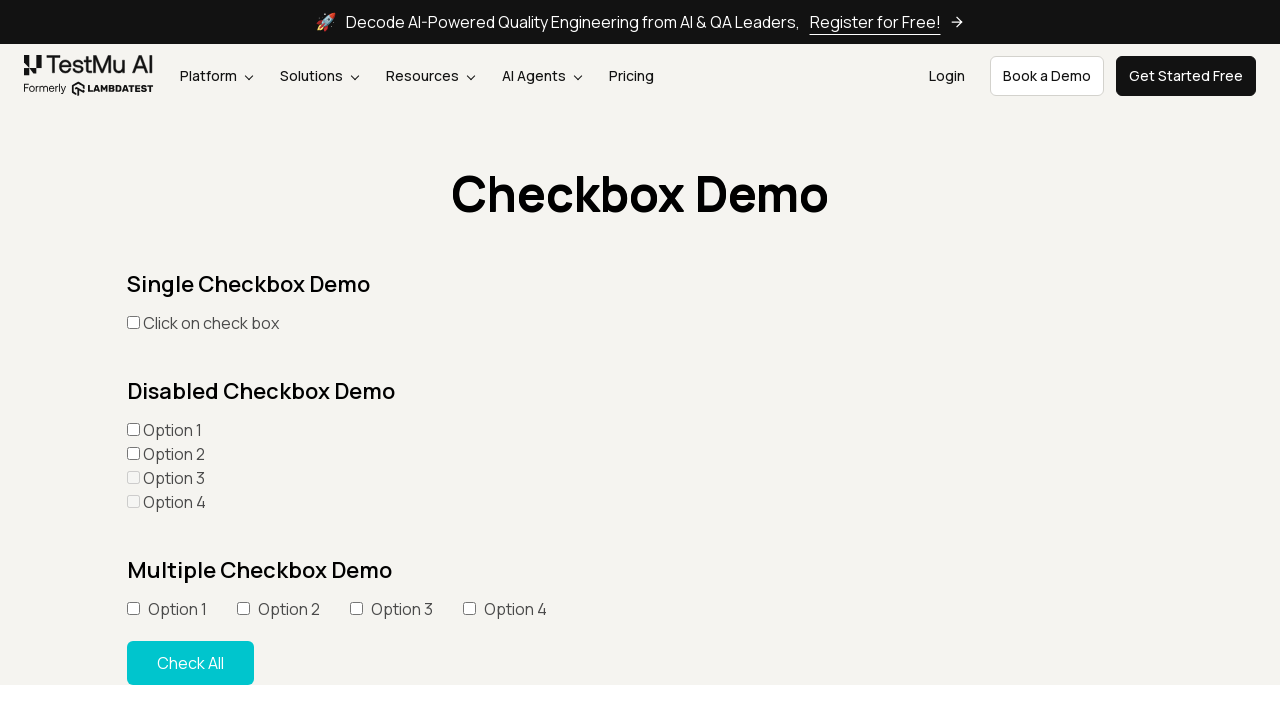

Waited for and verified page header (h1 element) loaded
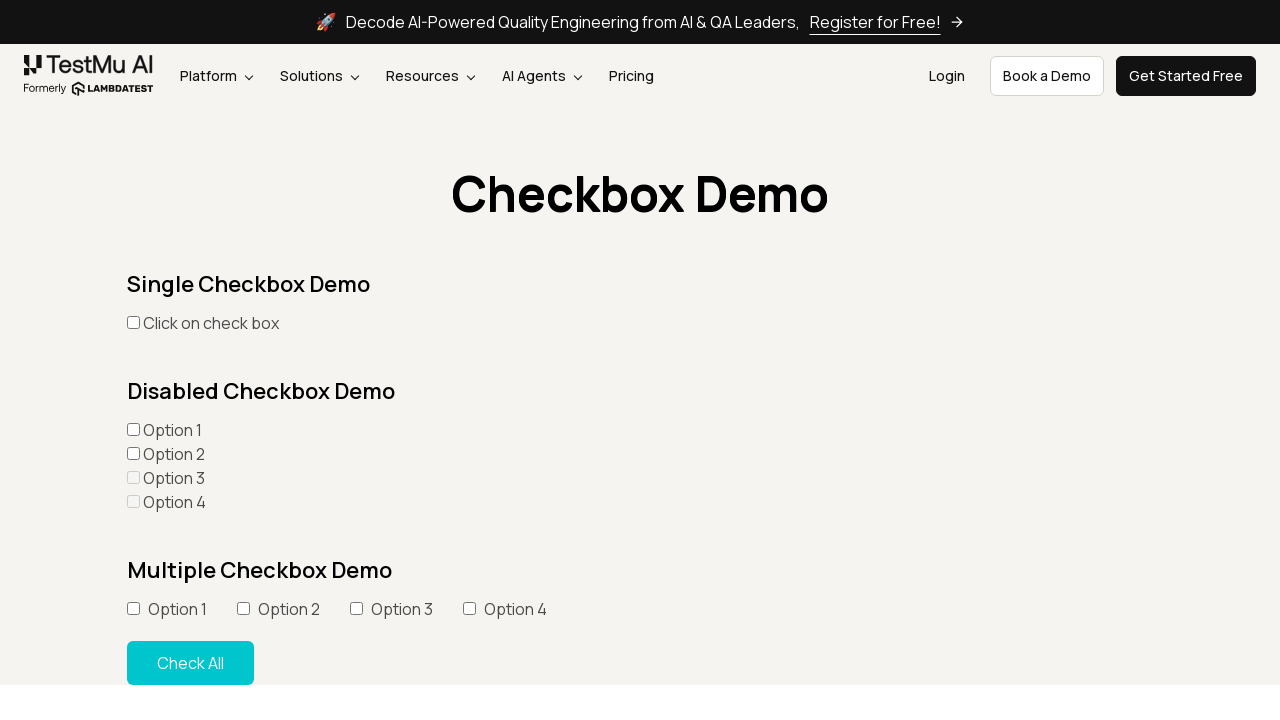

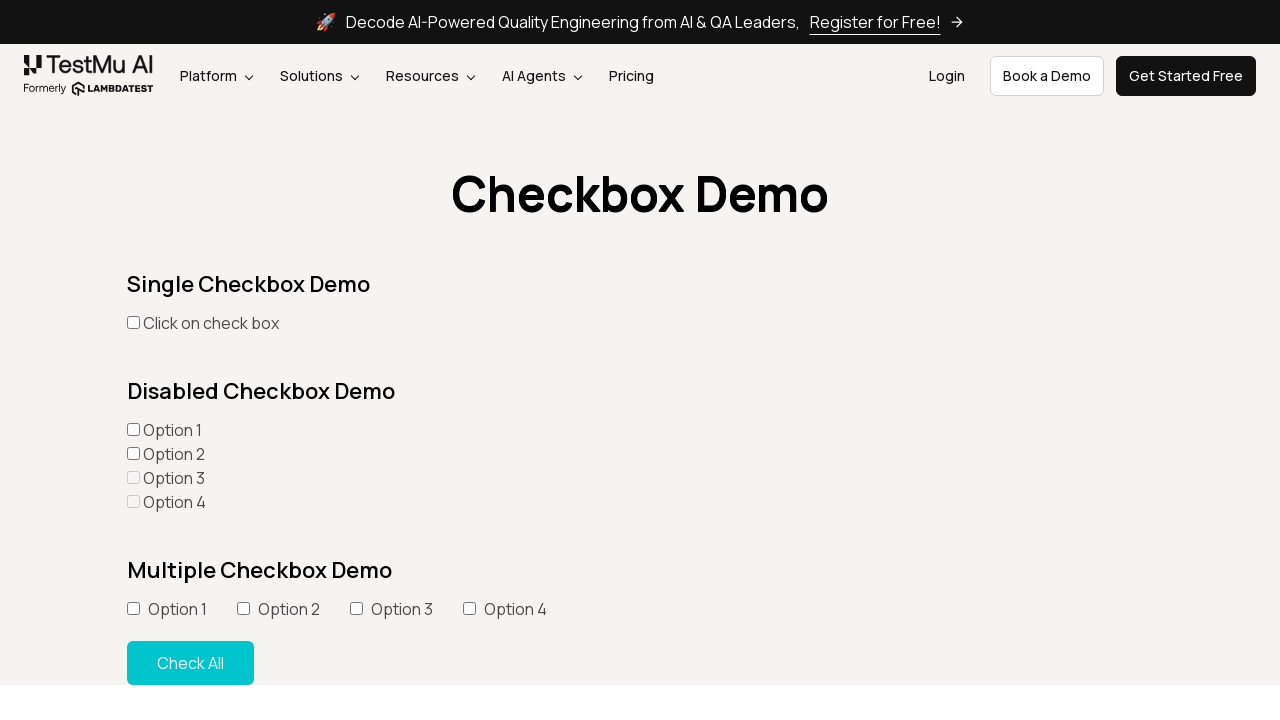